Tests various button interactions including double-click, right-click, left-click, hover, opening a new tab, and loading a page in the same tab.

Starting URL: https://testkru.com/Elements/Buttons

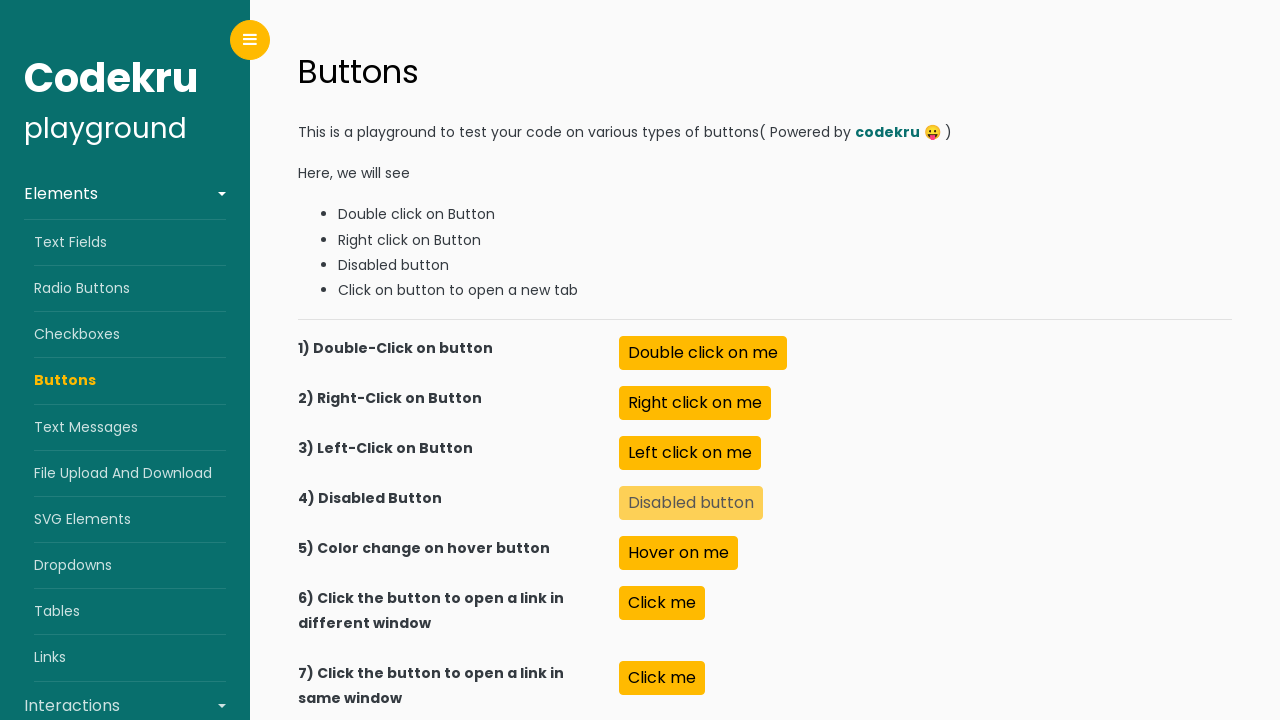

Double-clicked the double click button at (703, 353) on xpath=//button[@id="doubleClick"]
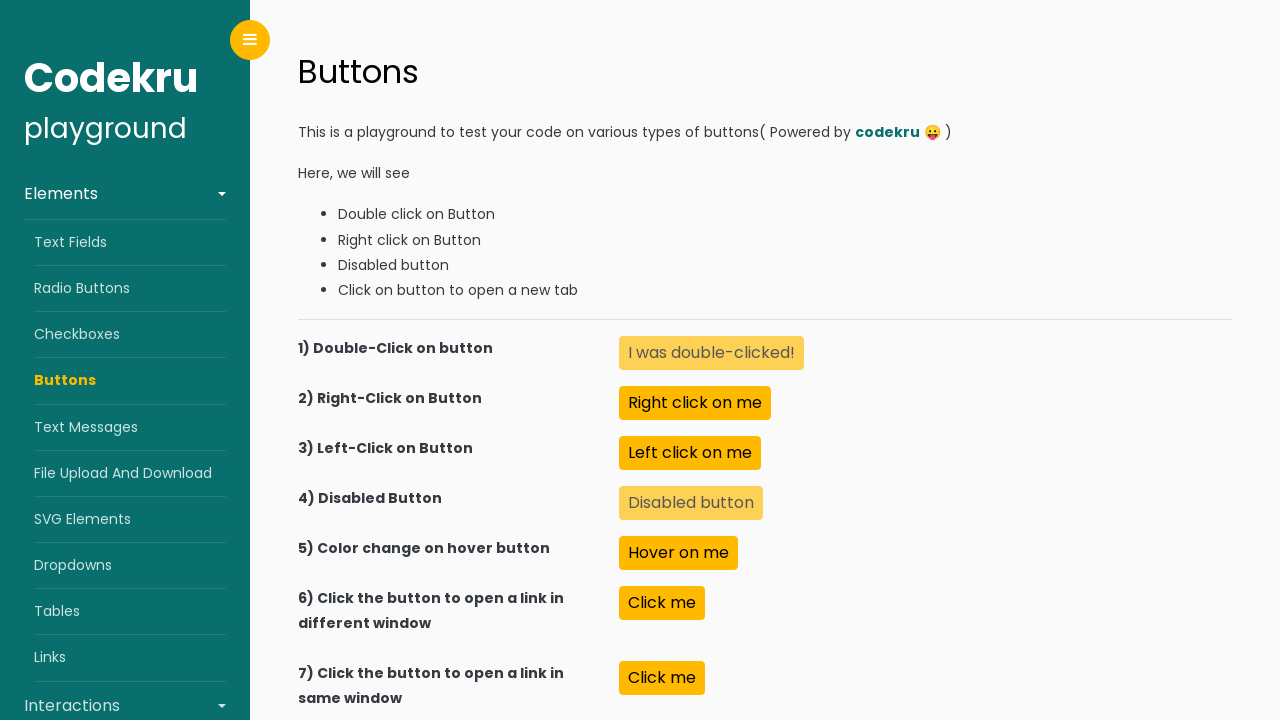

Right-clicked the right click button at (695, 403) on //button[@id="rightClick"]
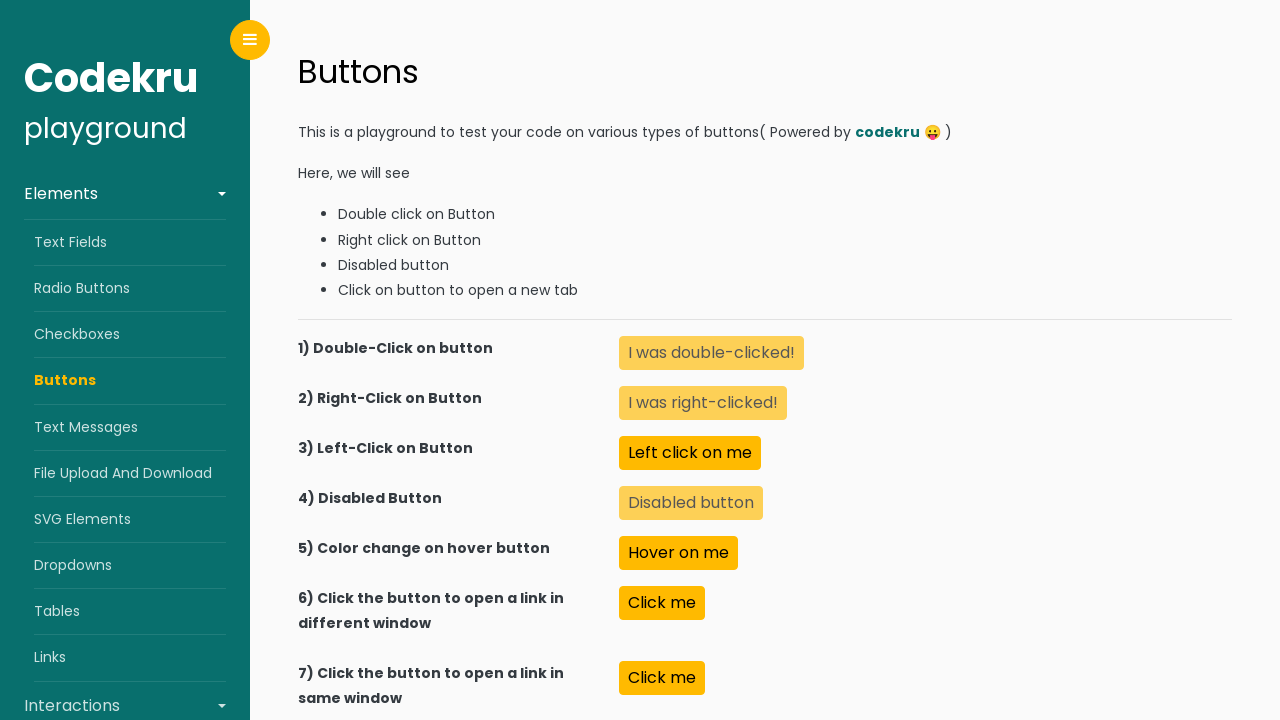

Left-clicked the left click button at (690, 453) on xpath=//button[@id="leftClick"]
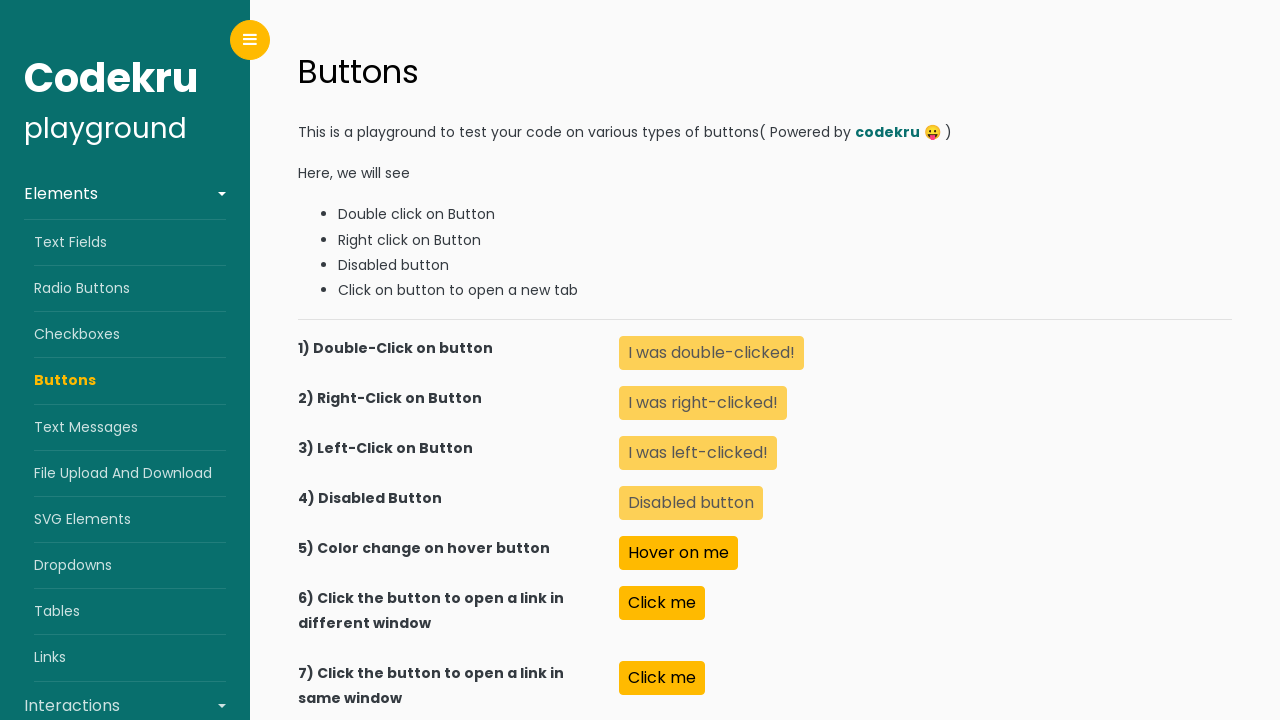

Hovered over the color change button at (679, 553) on xpath=//button[@id="colorChangeOnHover"]
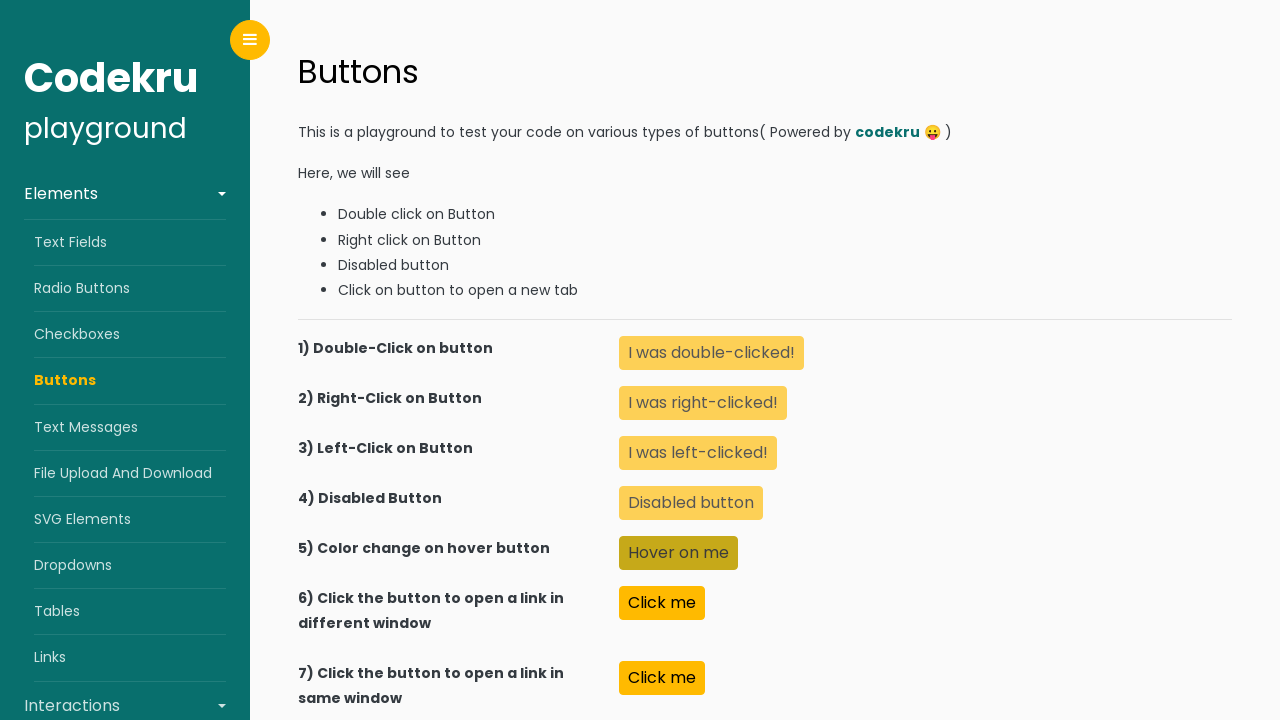

Clicked button to open new tab and new tab loaded at (662, 603) on xpath=//button[@id="openNewTab"]
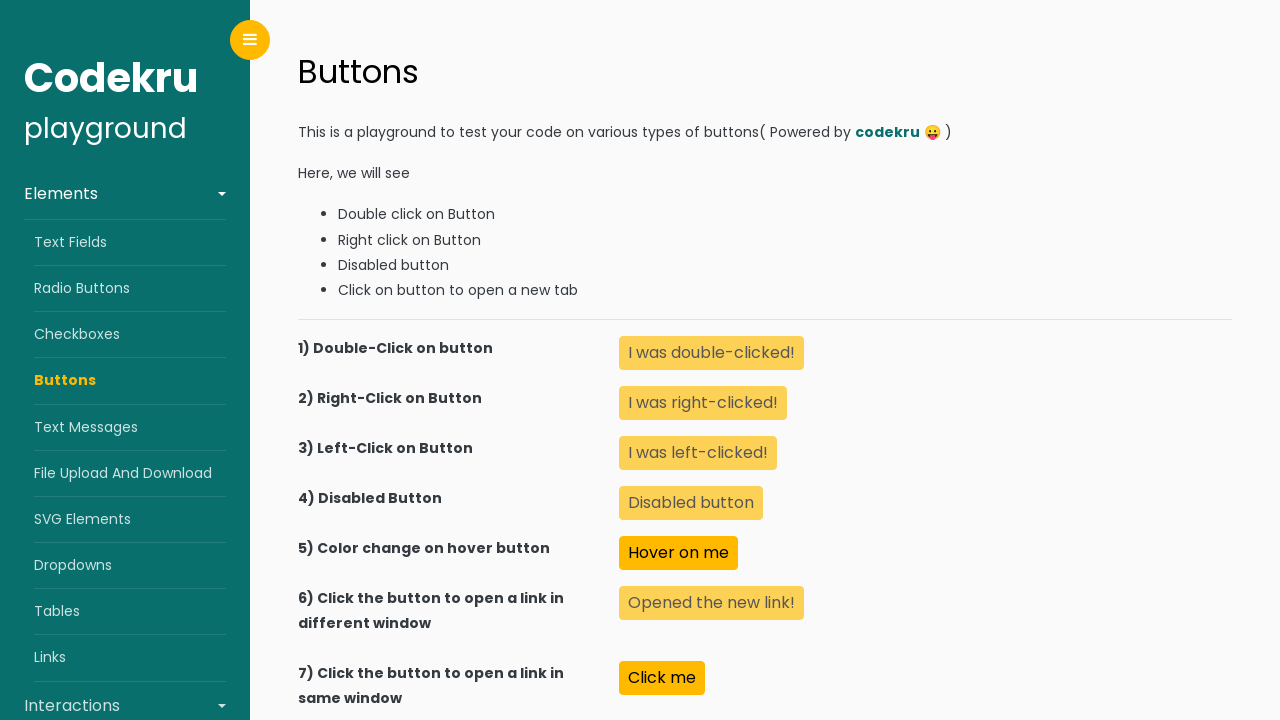

Closed the new tab
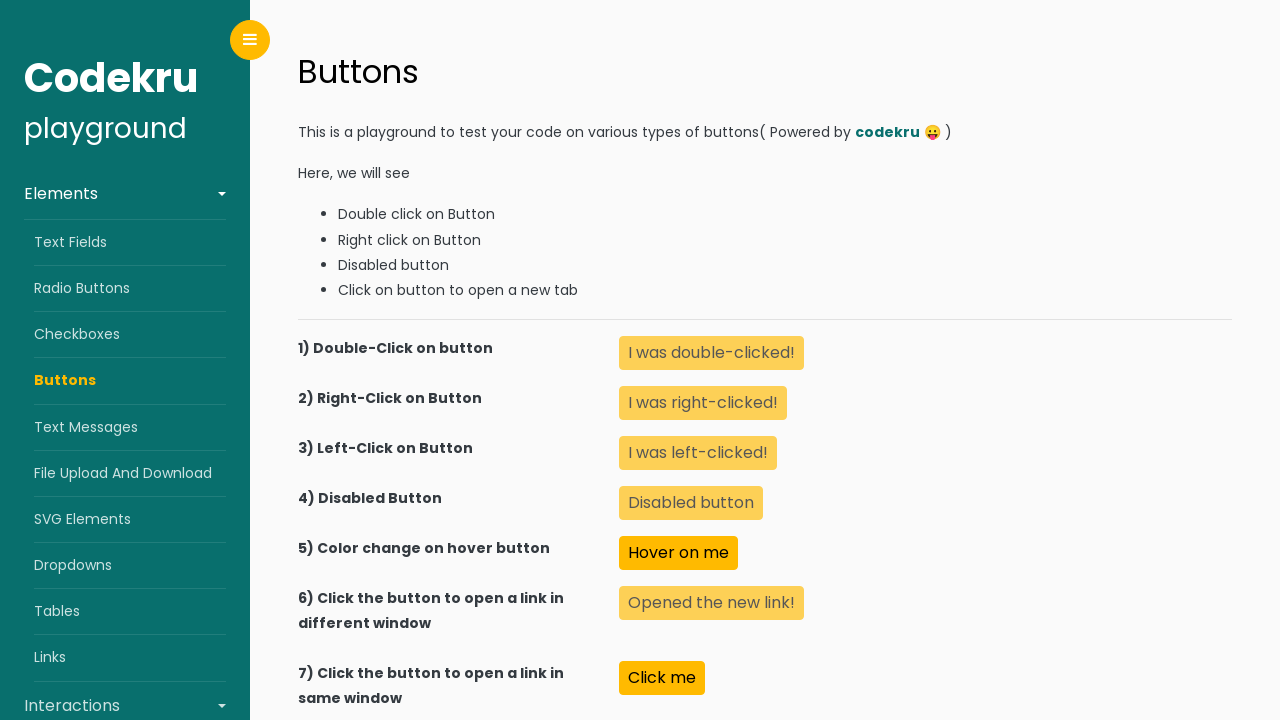

Clicked button to load new page in same tab at (662, 678) on xpath=//button[@id="loadNewPageInSameTab"]
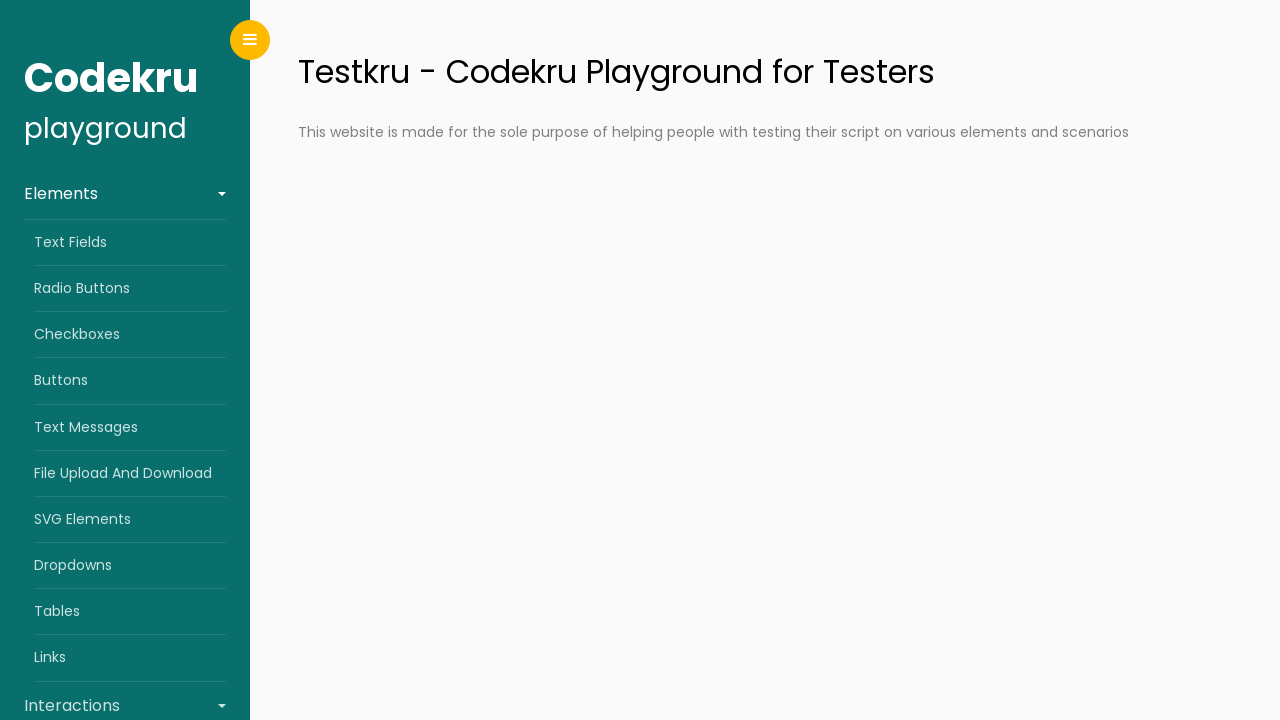

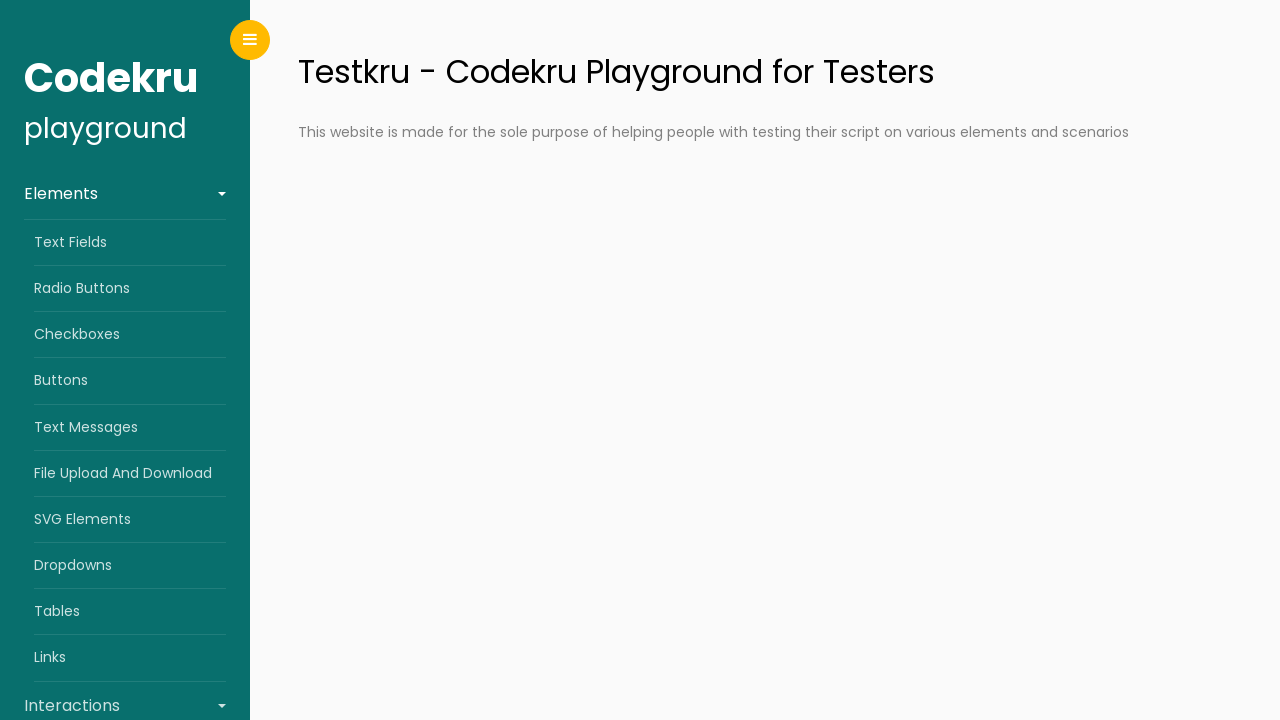